Tests that the Clear completed button displays the correct text after marking an item complete

Starting URL: https://demo.playwright.dev/todomvc

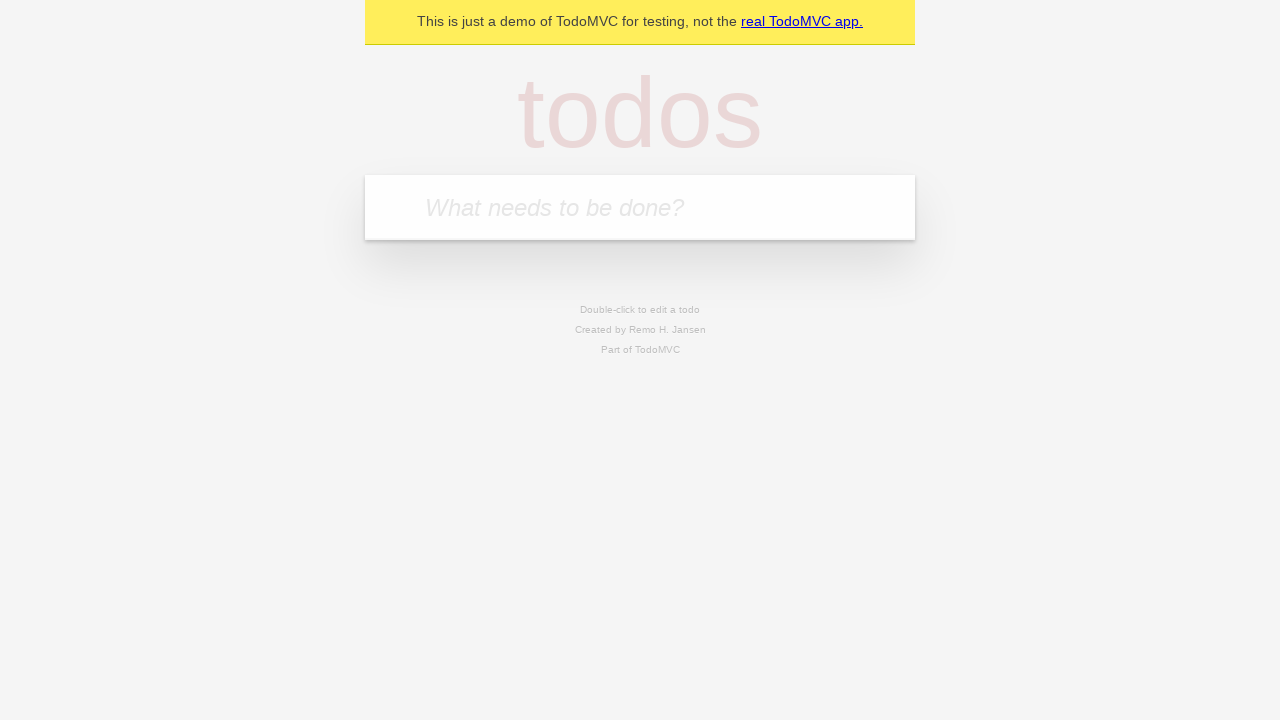

Filled todo input with 'buy some cheese' on internal:attr=[placeholder="What needs to be done?"i]
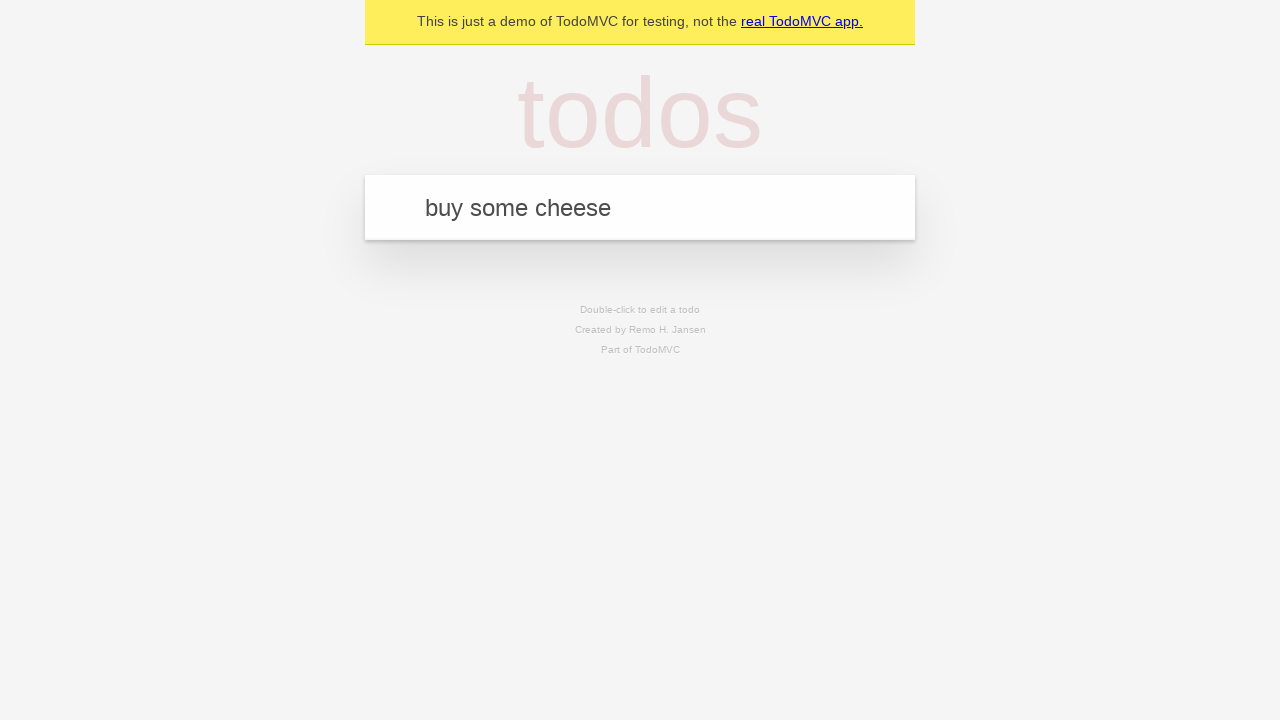

Pressed Enter to add todo 'buy some cheese' on internal:attr=[placeholder="What needs to be done?"i]
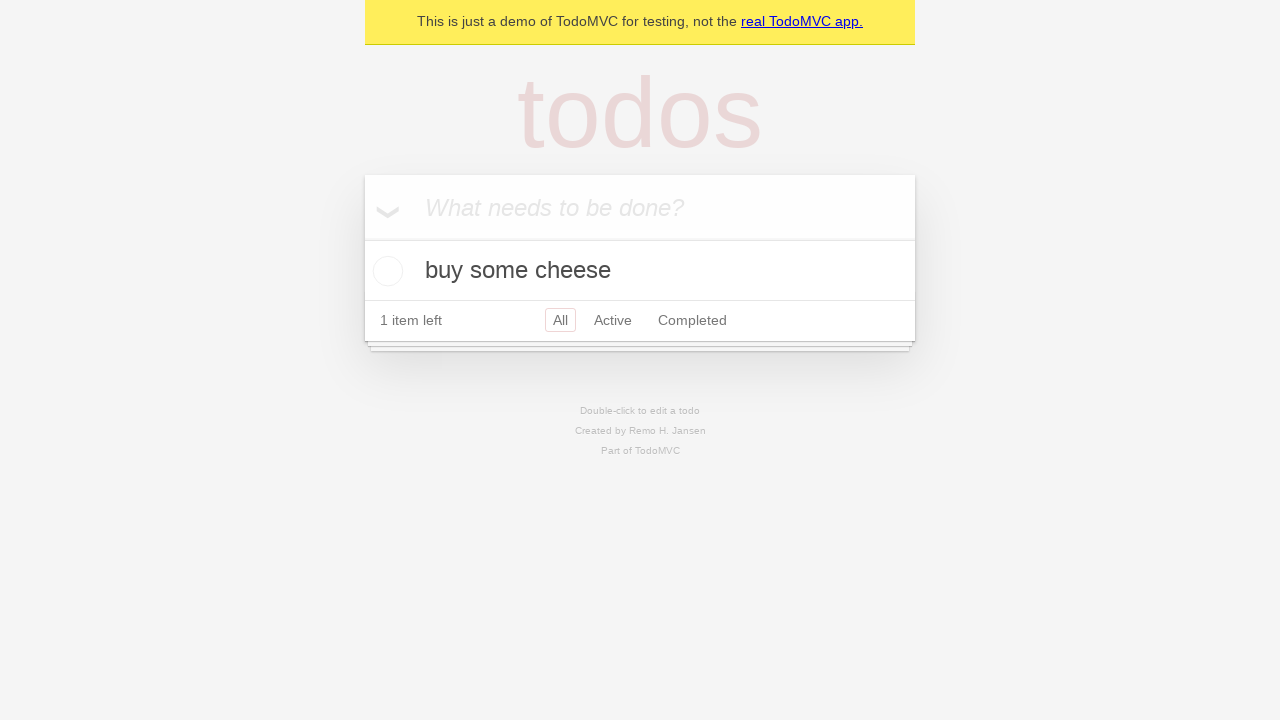

Filled todo input with 'feed the cat' on internal:attr=[placeholder="What needs to be done?"i]
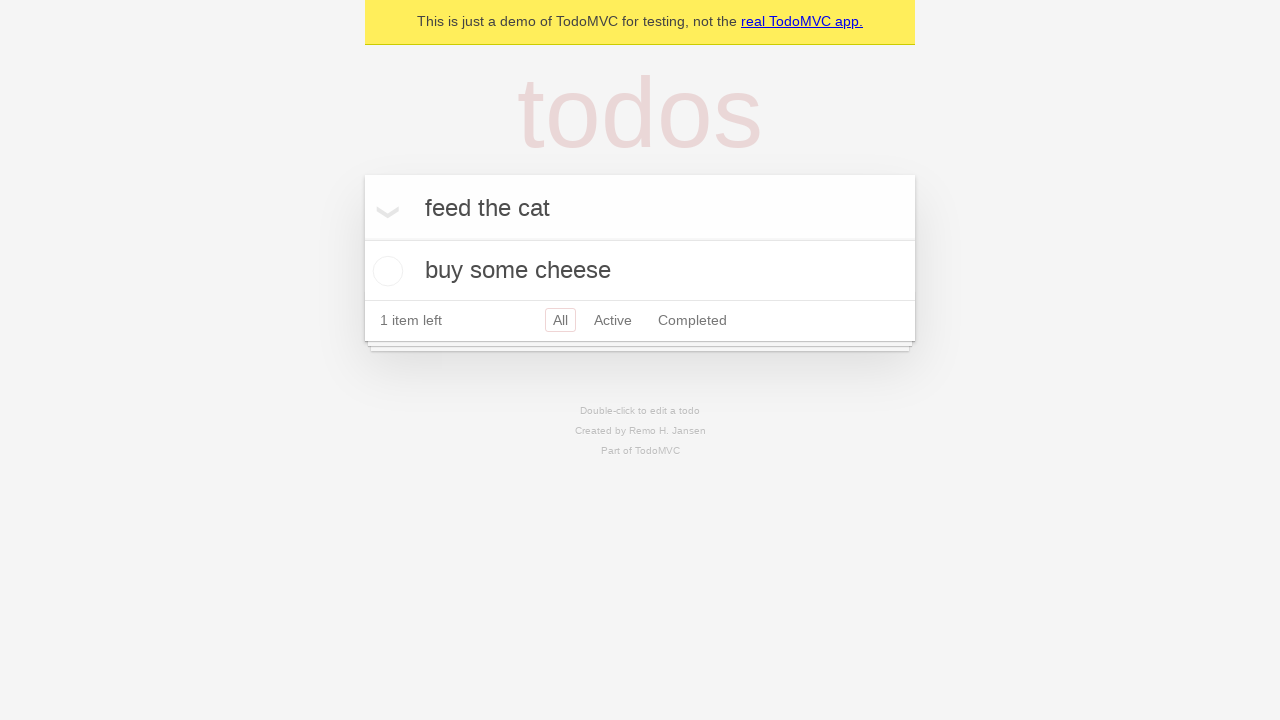

Pressed Enter to add todo 'feed the cat' on internal:attr=[placeholder="What needs to be done?"i]
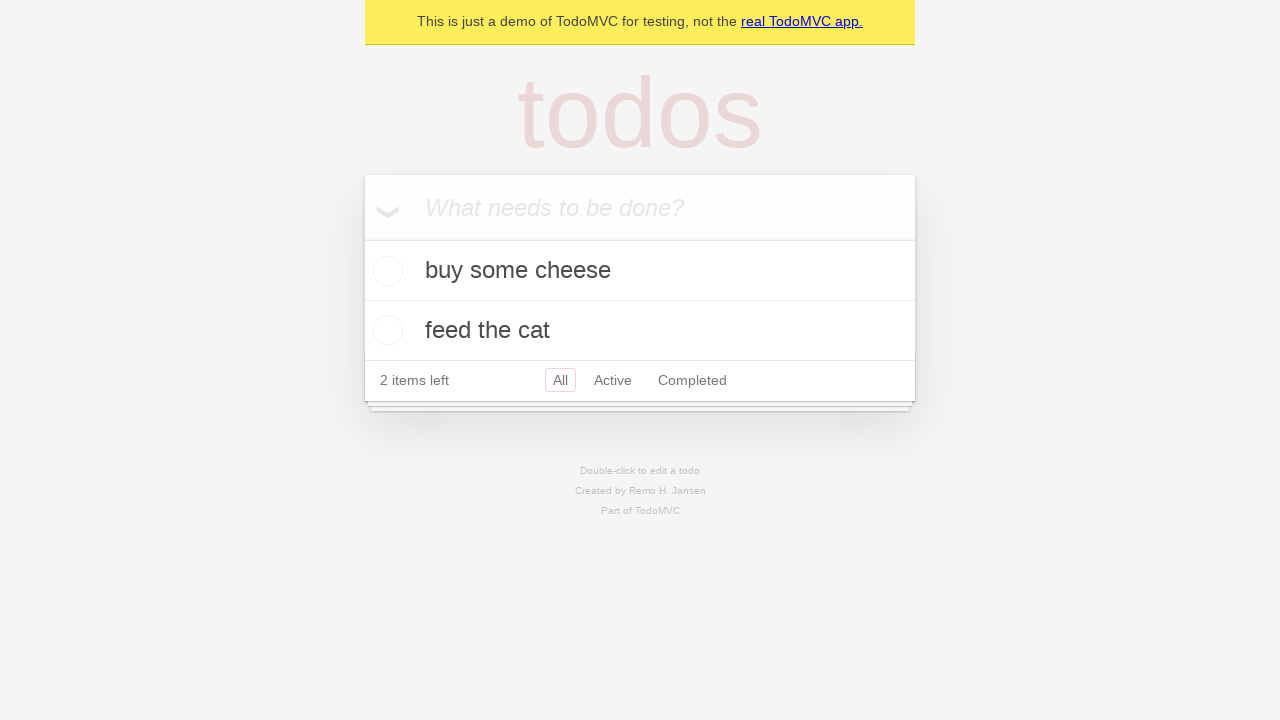

Filled todo input with 'book a doctors appointment' on internal:attr=[placeholder="What needs to be done?"i]
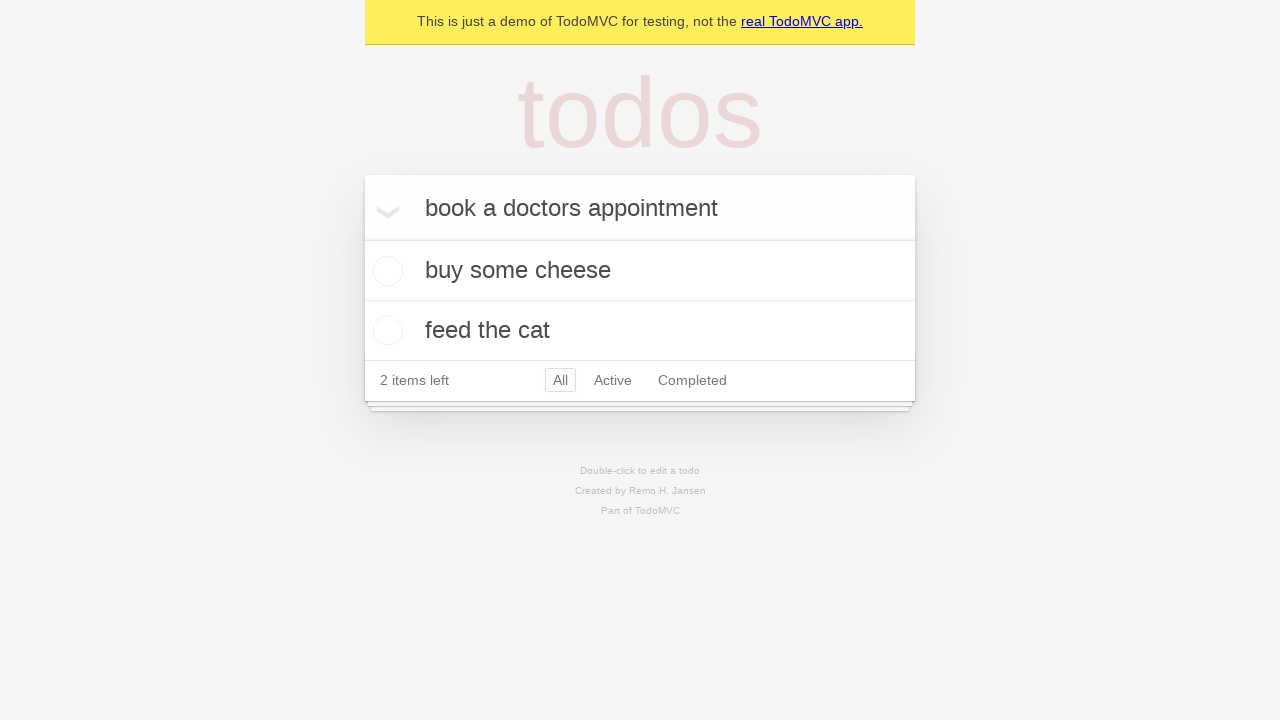

Pressed Enter to add todo 'book a doctors appointment' on internal:attr=[placeholder="What needs to be done?"i]
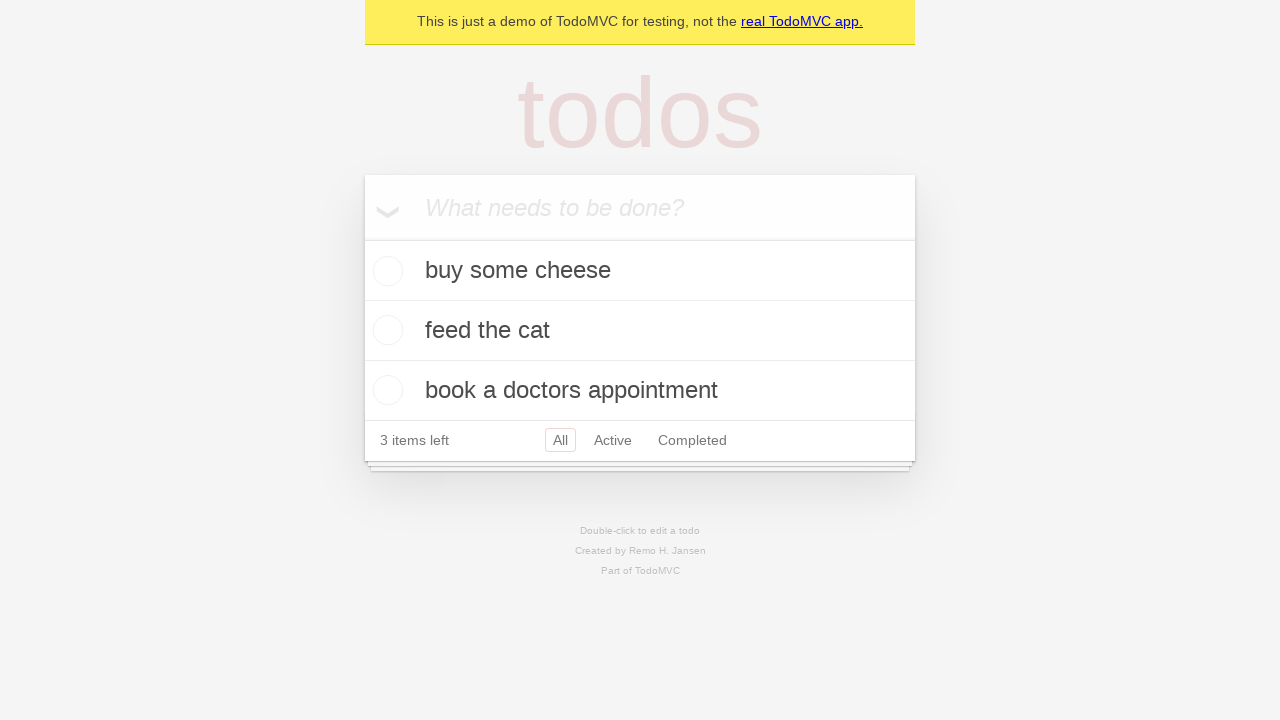

Checked the first todo item as complete at (385, 271) on .todo-list li .toggle >> nth=0
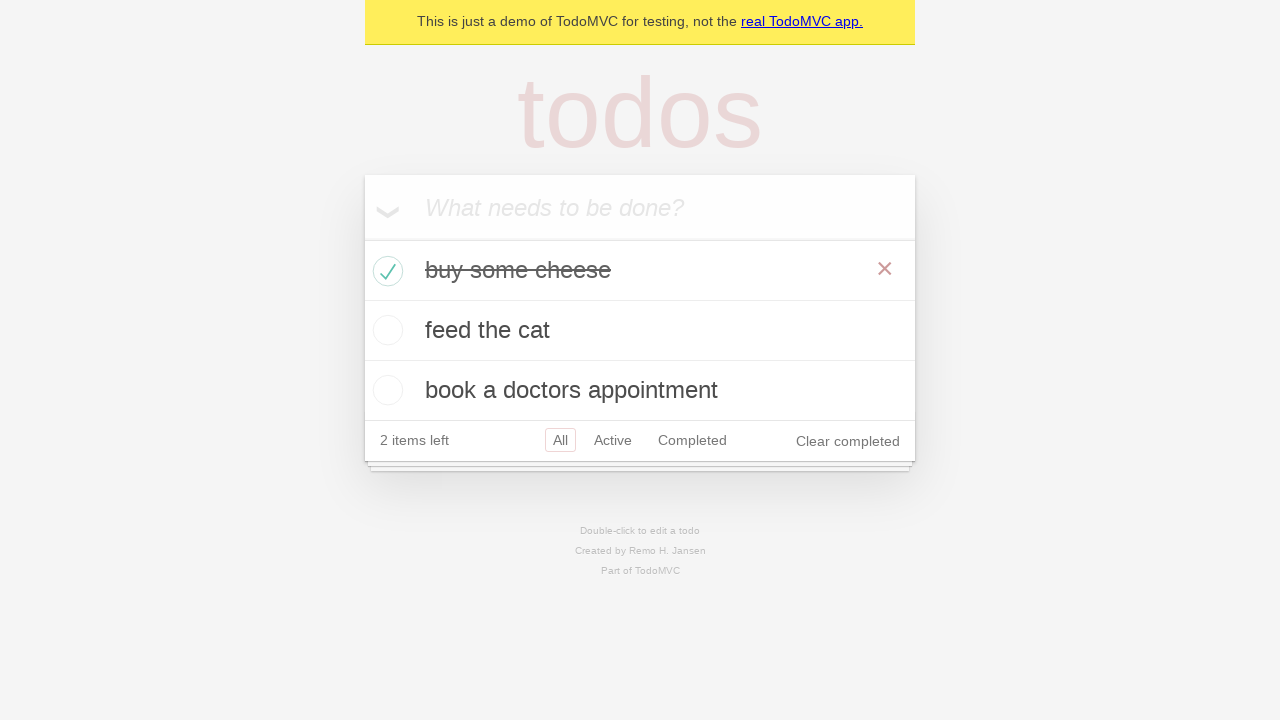

Waited for 'Clear completed' button to appear
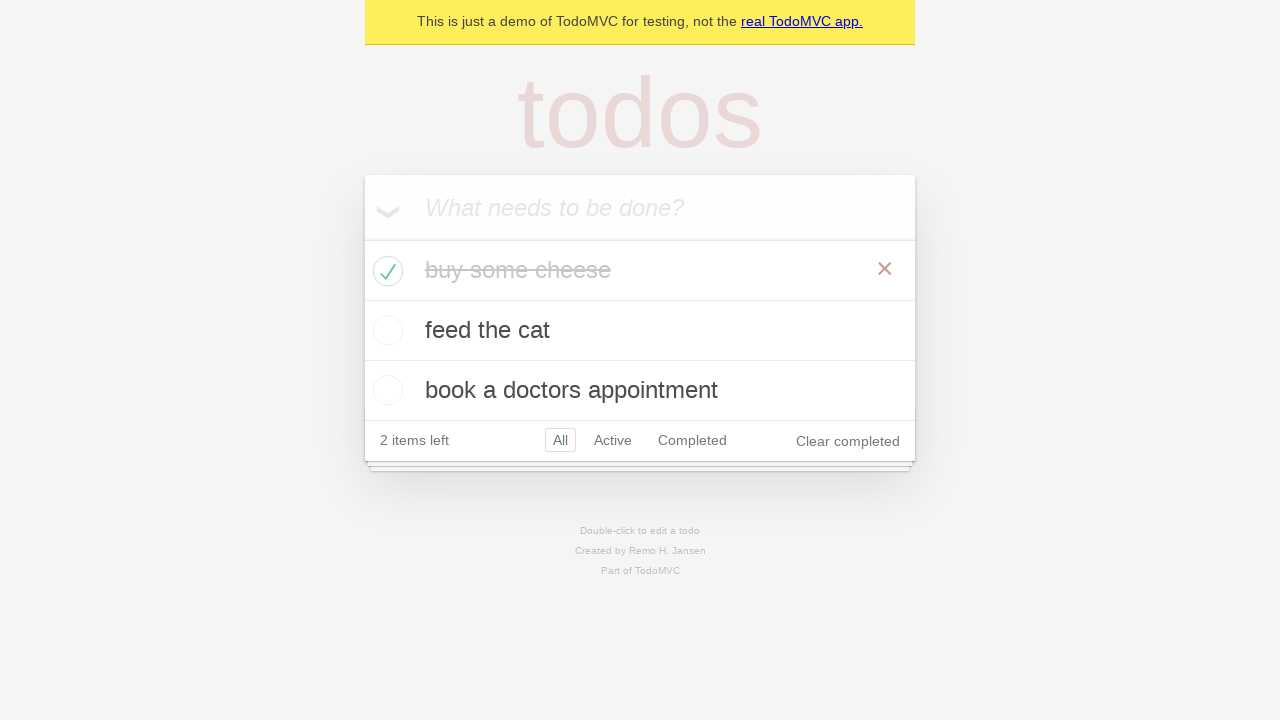

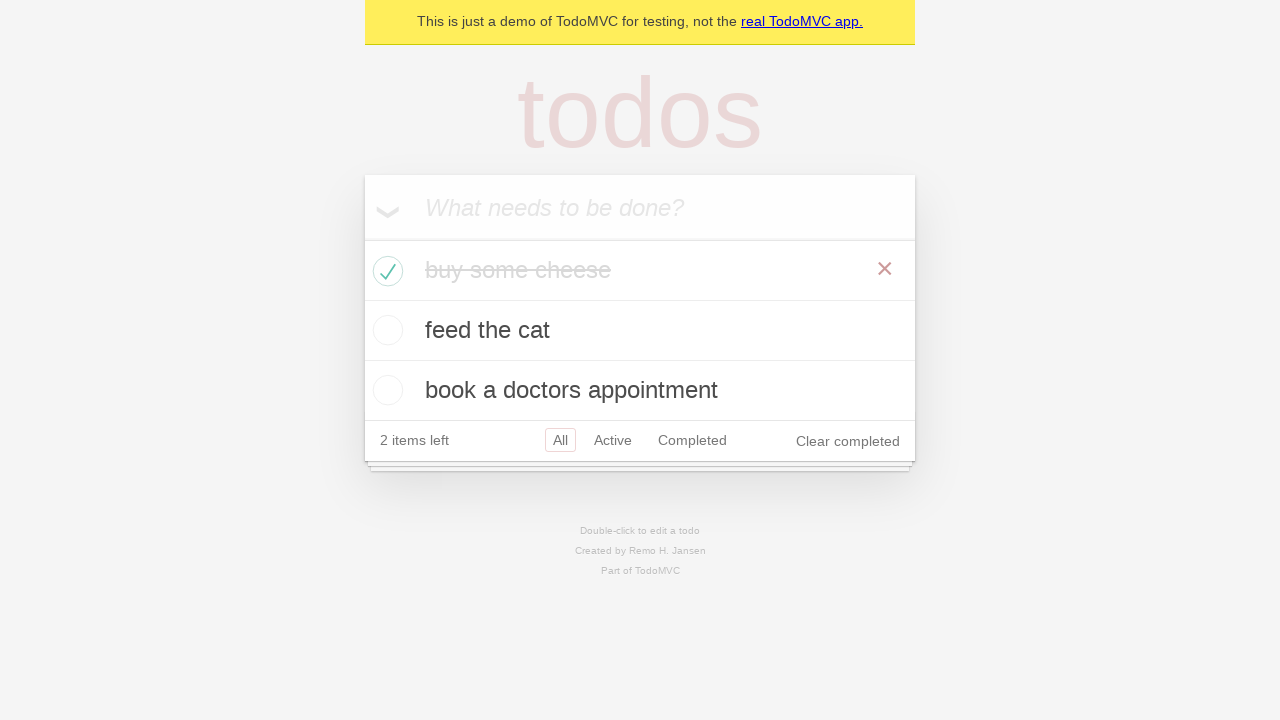